Tests radio button interactions by clicking individual radio buttons, iterating through radio button groups, and selecting a specific radio button by value

Starting URL: http://www.echoecho.com/htmlforms10.htm

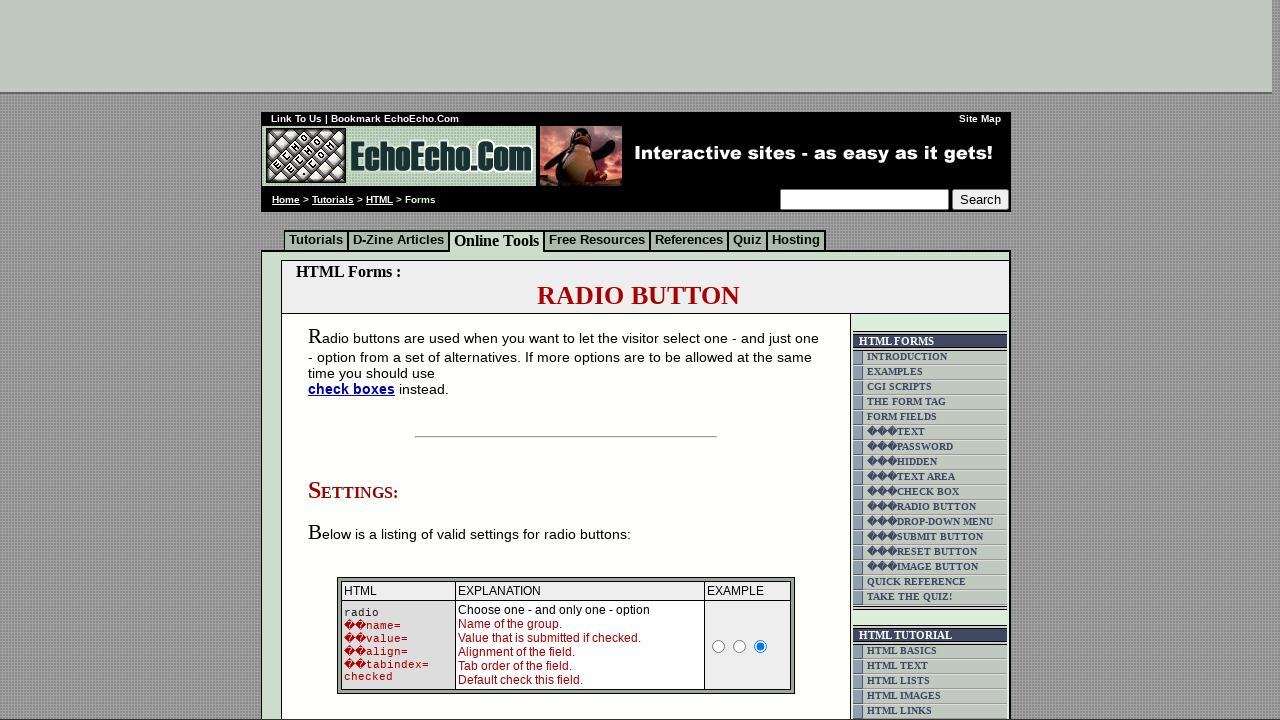

Clicked the 'Butter' radio button at (356, 360) on input[value='Butter']
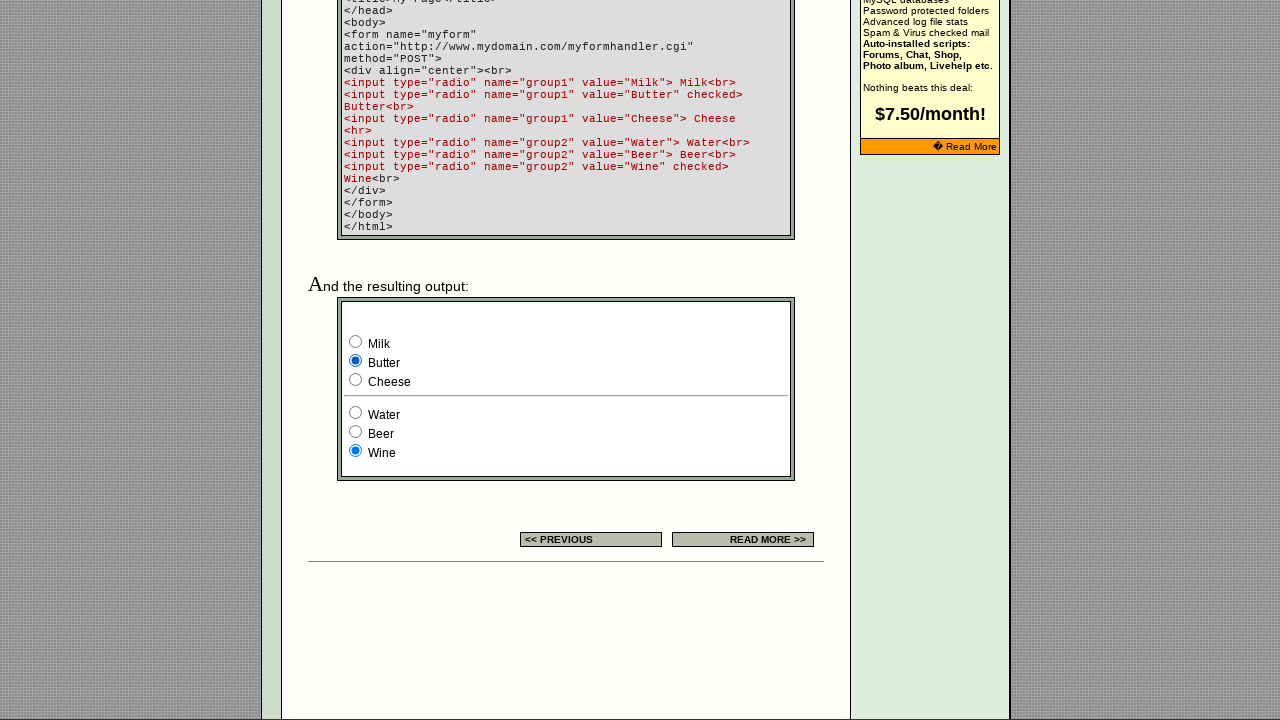

Located all radio buttons in group2
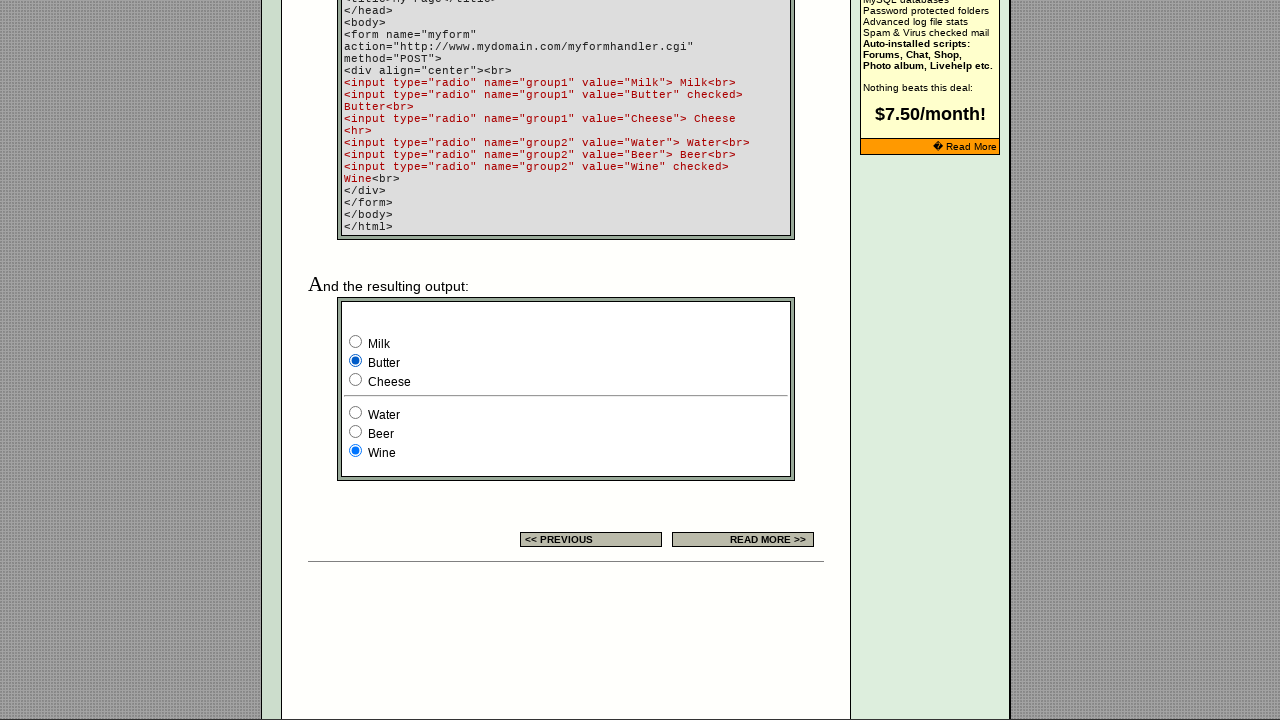

Counted 3 radio buttons in group2
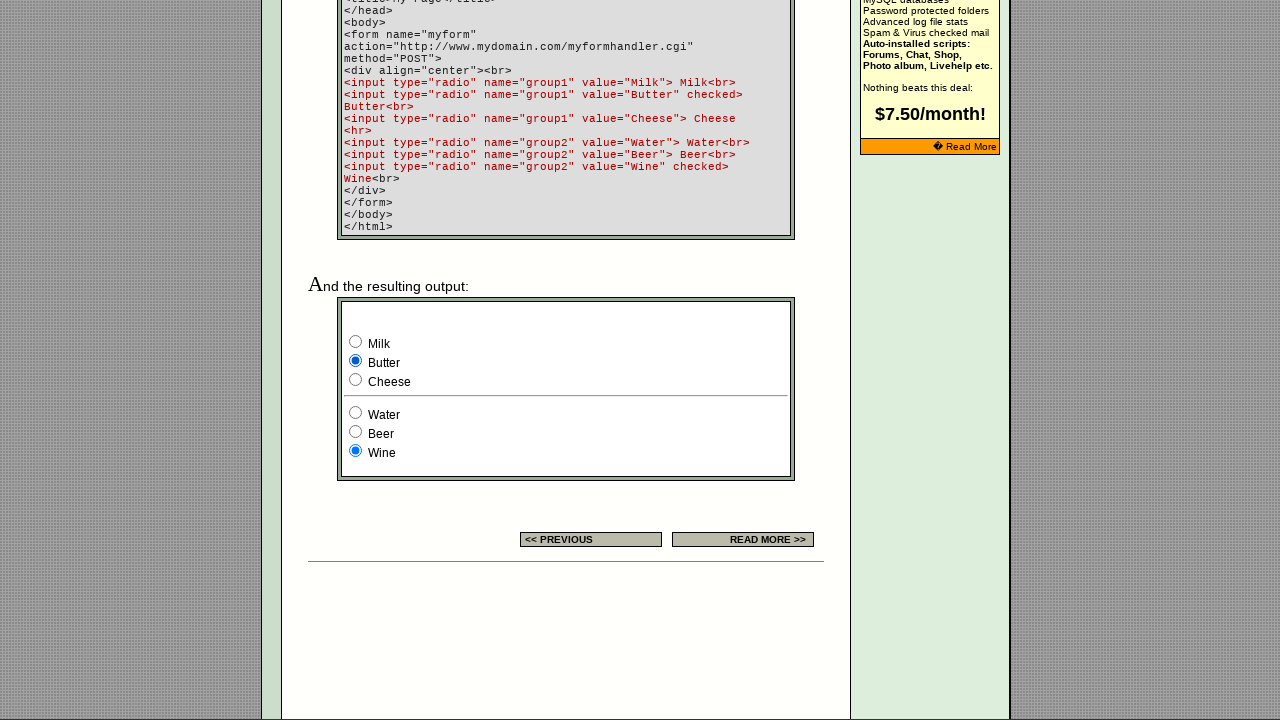

Clicked radio button 1 in group2 at (356, 412) on input[name='group2'] >> nth=0
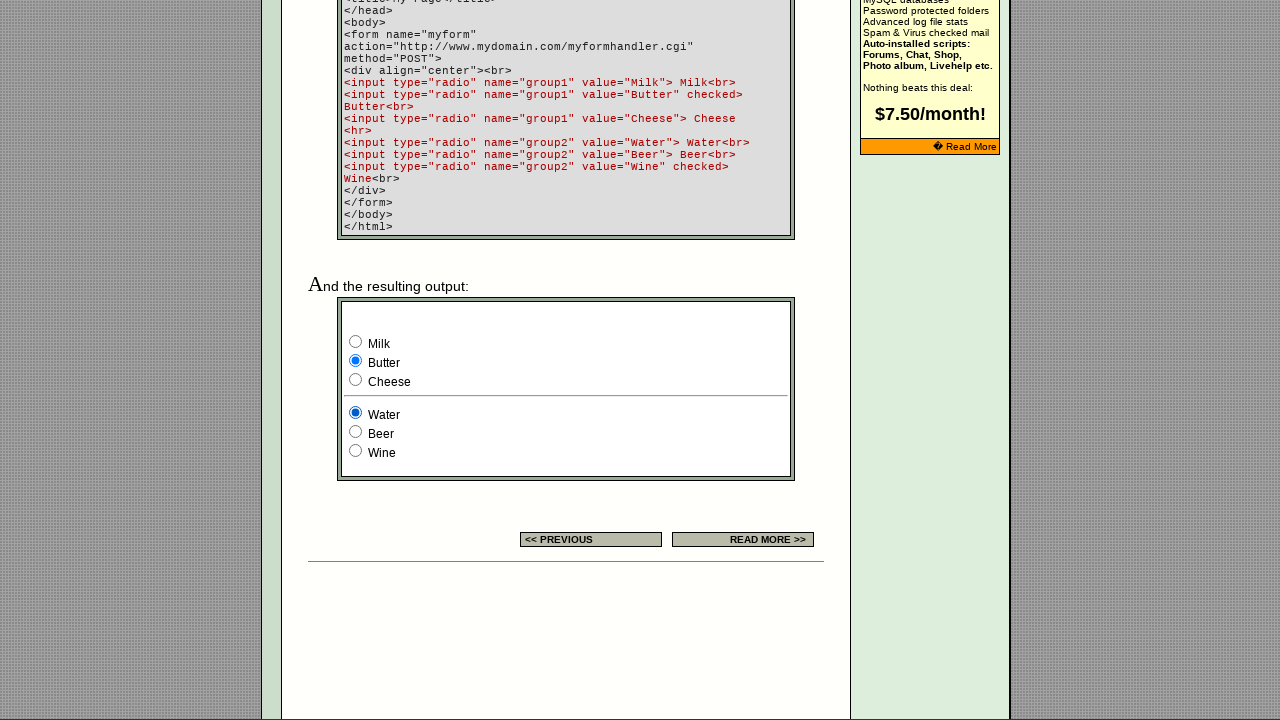

Clicked radio button 2 in group2 at (356, 432) on input[name='group2'] >> nth=1
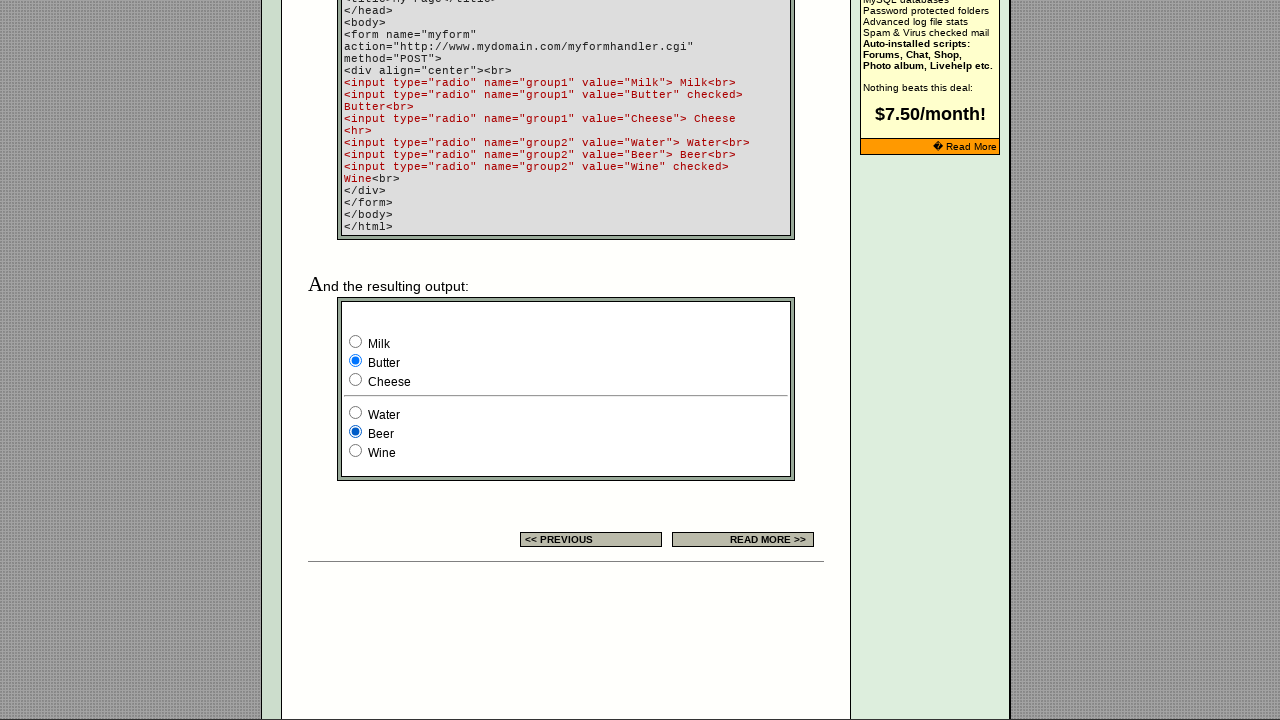

Clicked radio button 3 in group2 at (356, 450) on input[name='group2'] >> nth=2
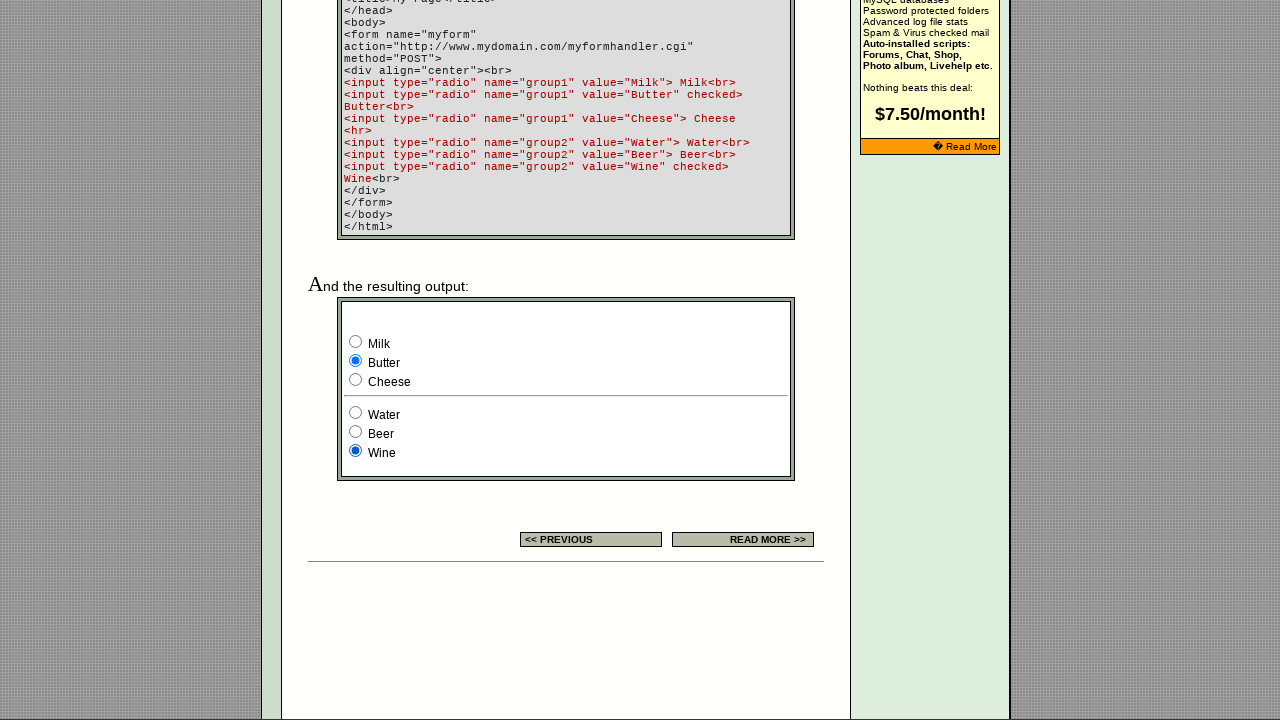

Located all radio buttons in group2 again
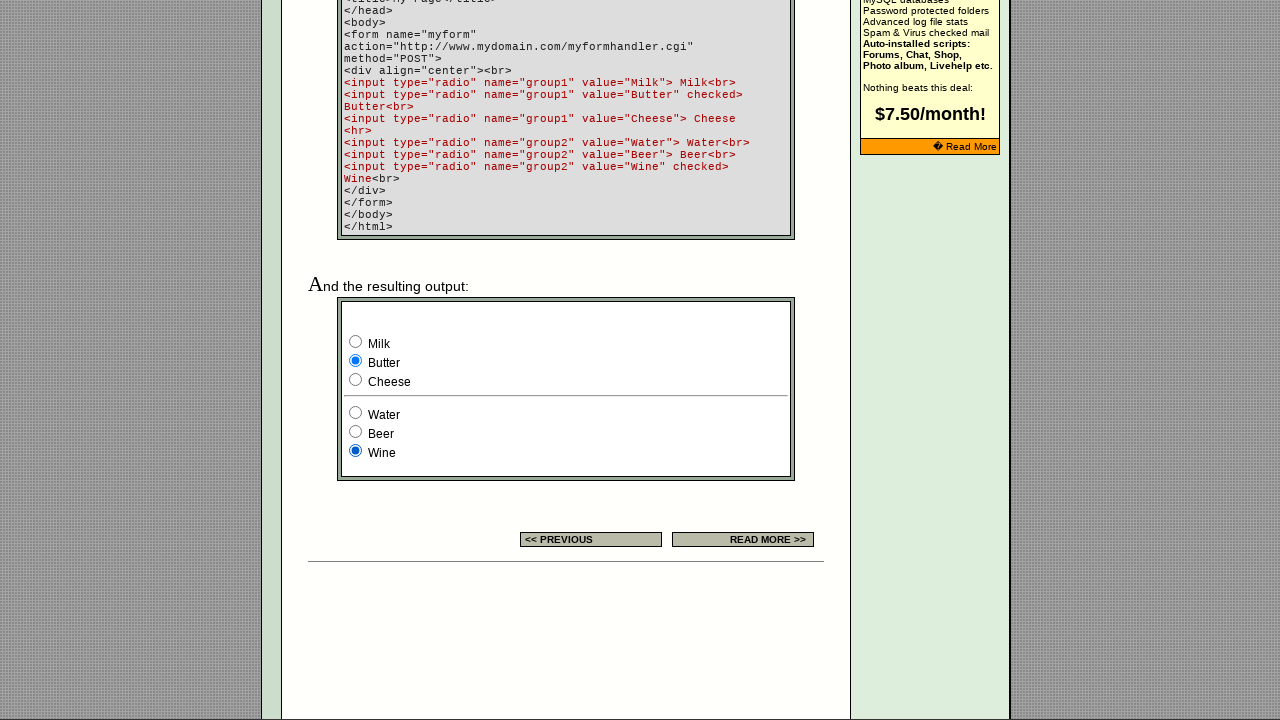

Counted 3 radio buttons in group2
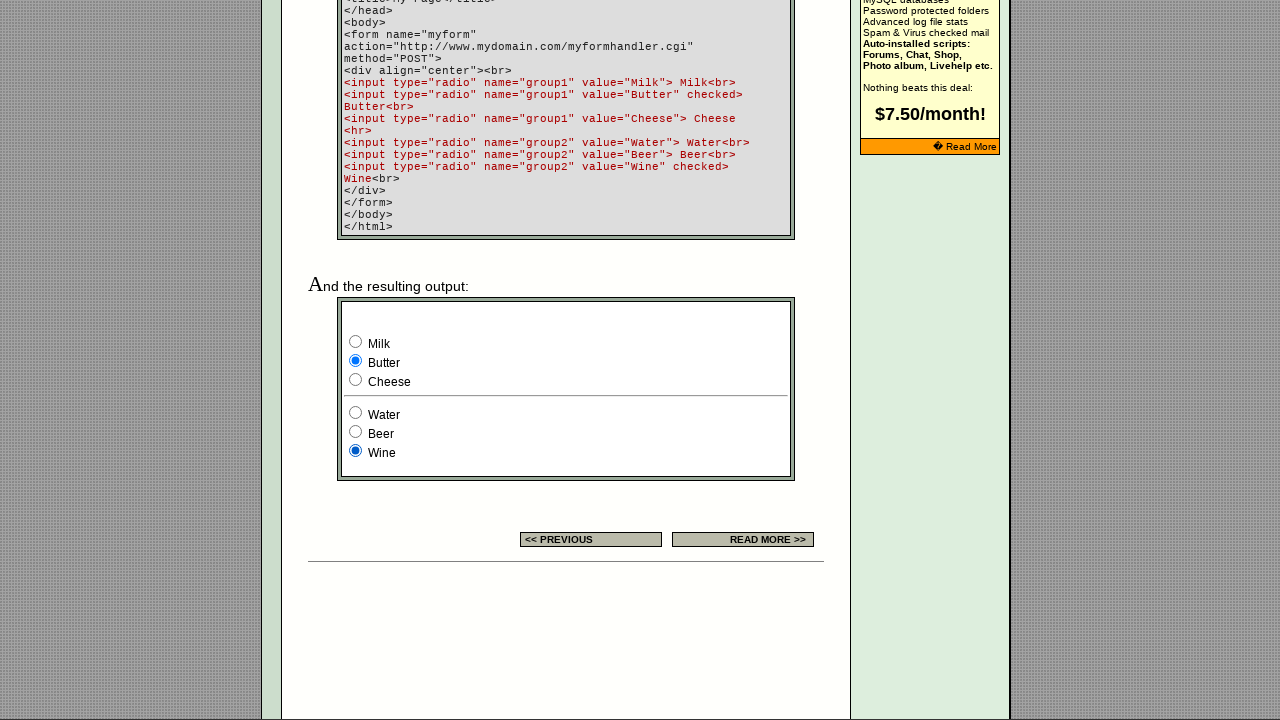

Retrieved value attribute 'Water' from radio button 1
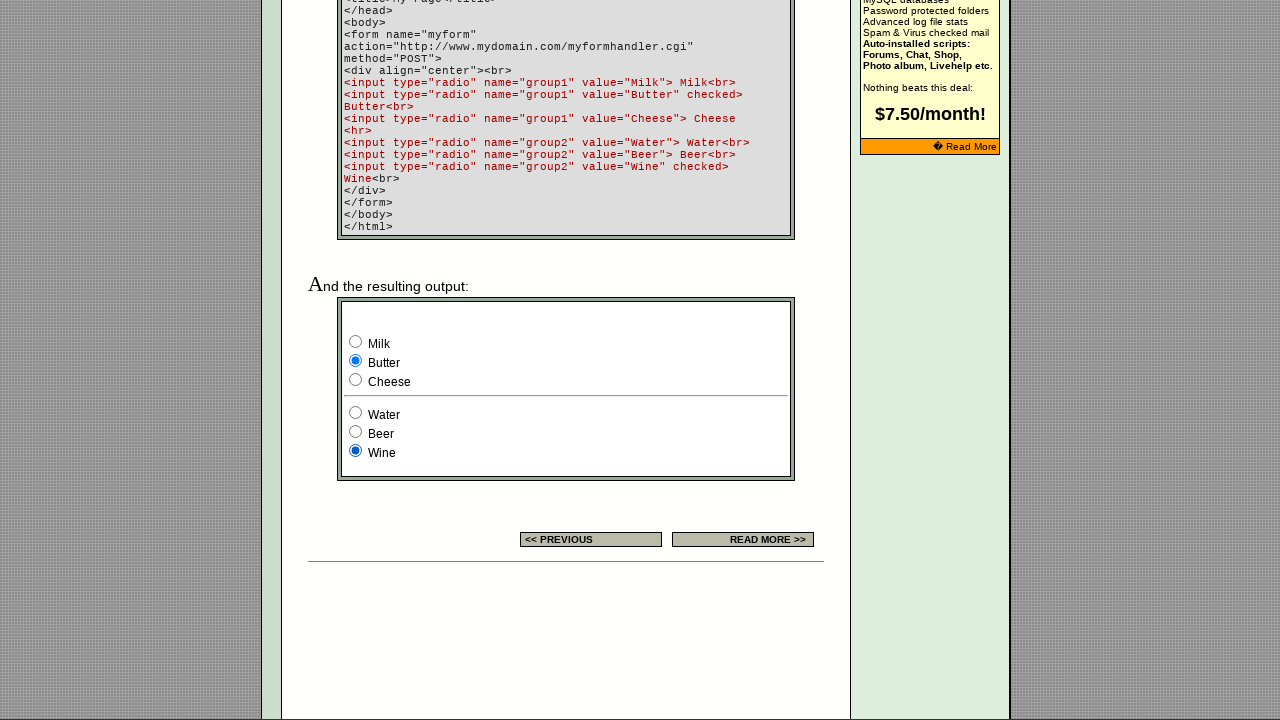

Retrieved value attribute 'Beer' from radio button 2
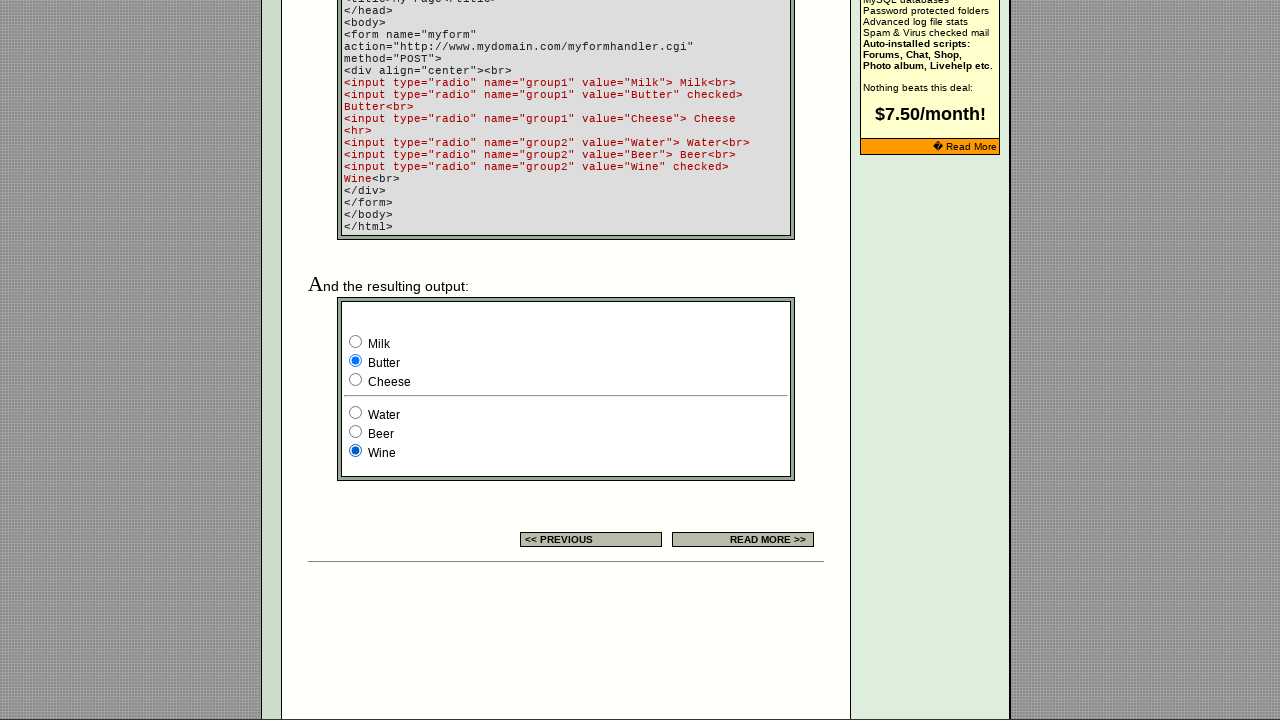

Clicked the 'Beer' radio button at (356, 432) on input[name='group2'] >> nth=1
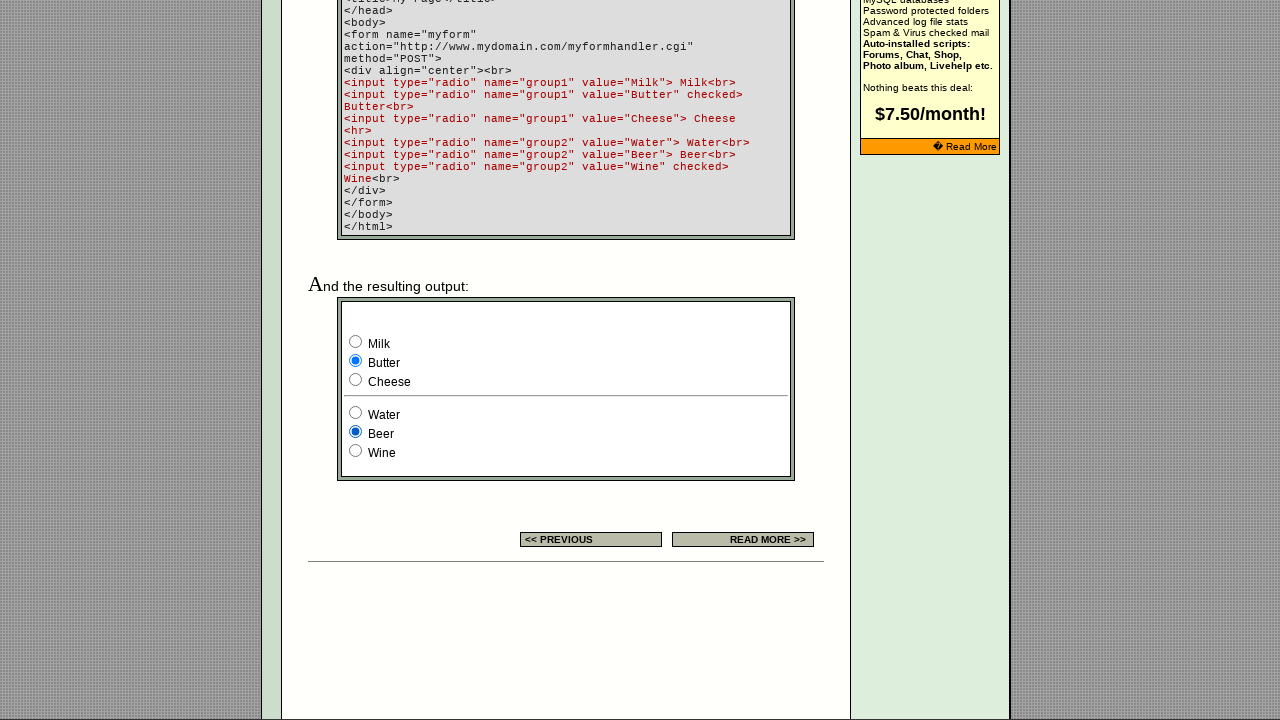

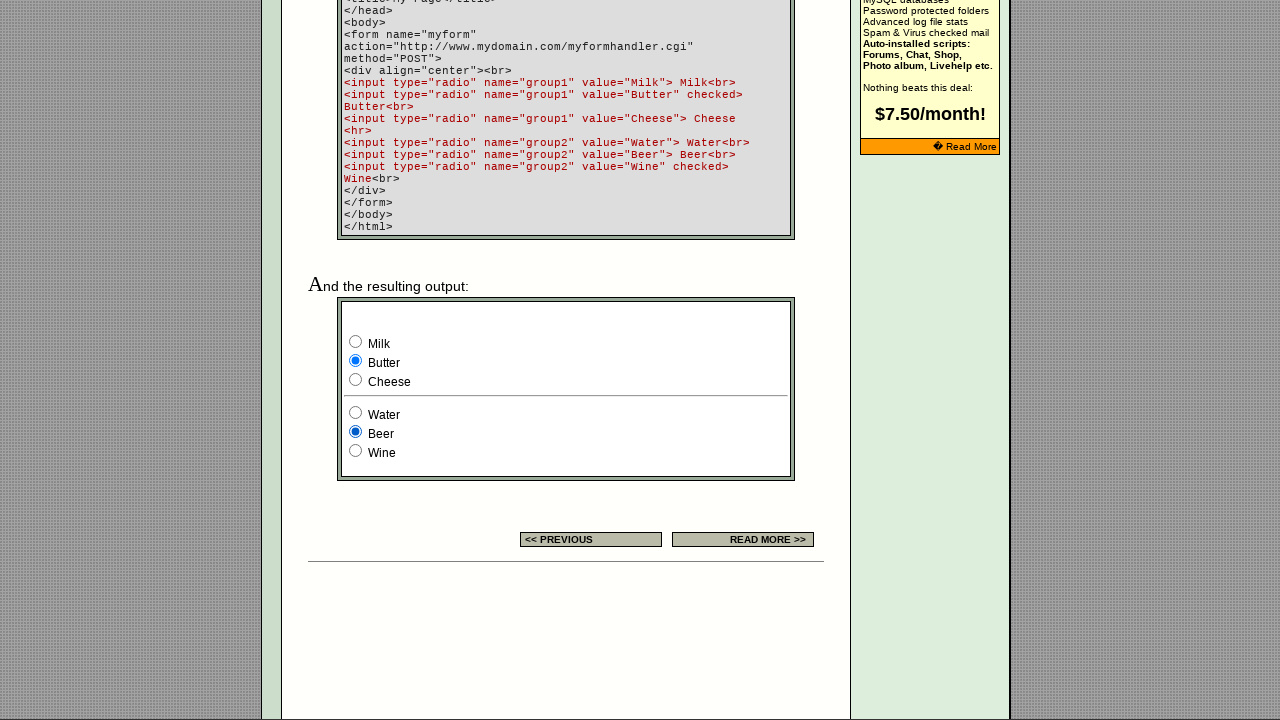